Tests jQuery UI dropdown selection by selecting different speed and salutation options

Starting URL: http://jqueryui.com/resources/demos/selectmenu/default.html

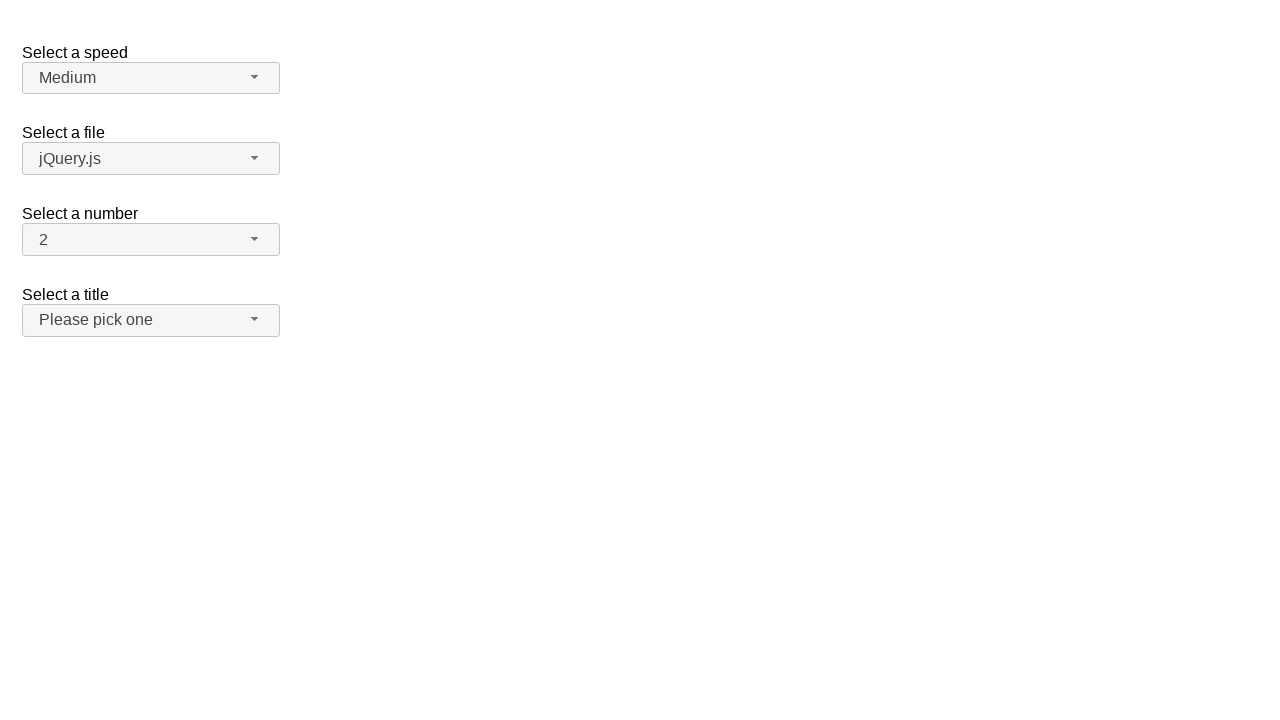

Clicked speed dropdown button to open menu at (151, 78) on span#speed-button
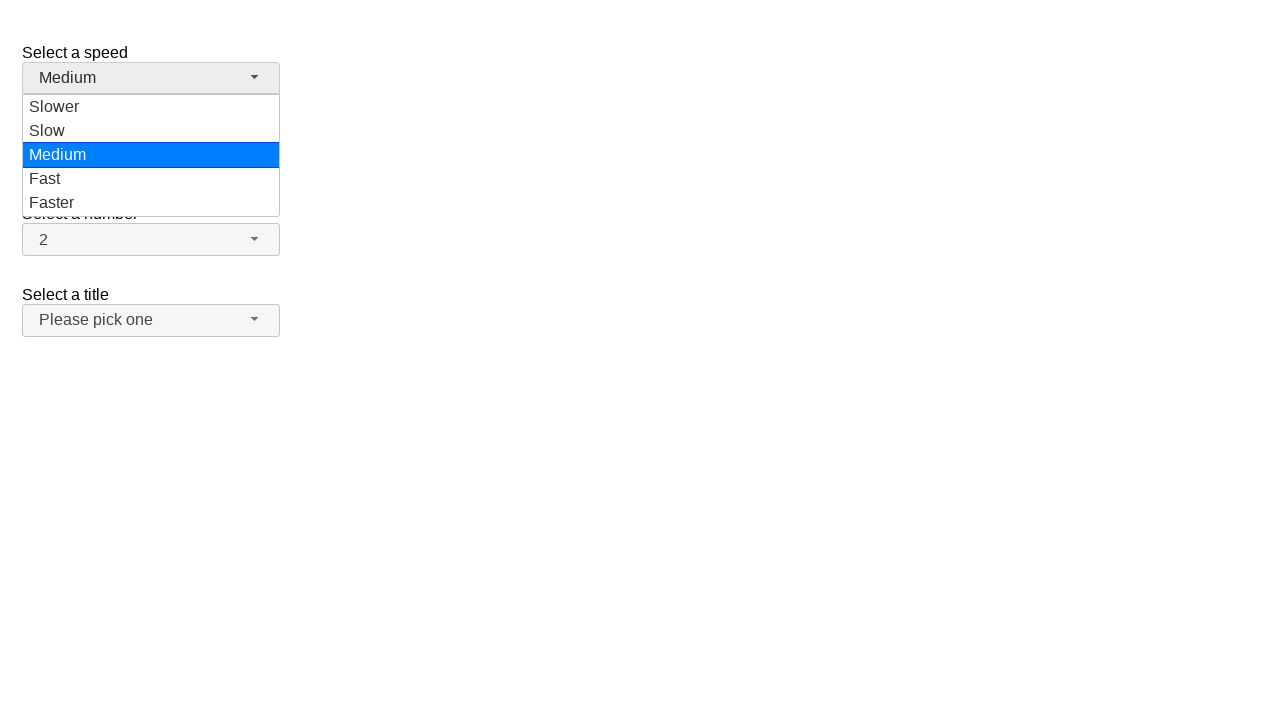

Selected 'Faster' option from speed dropdown at (151, 203) on ul#speed-menu div[role='option']:has-text('Faster')
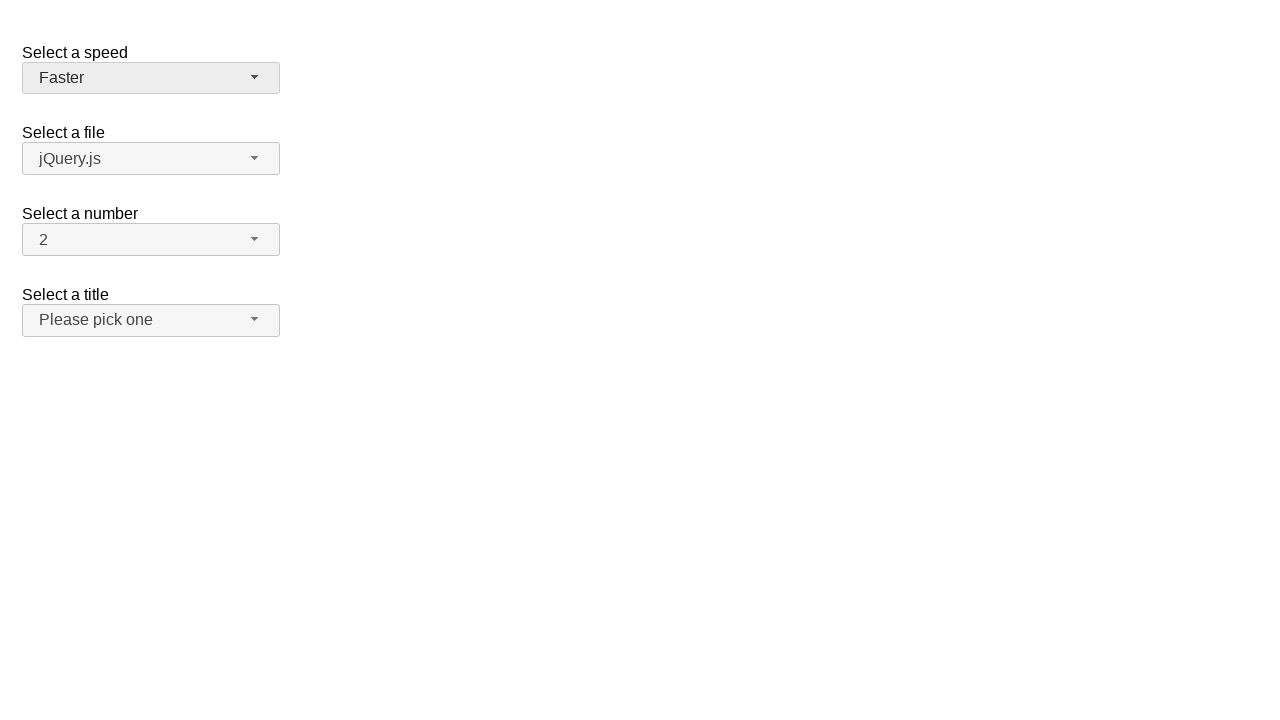

Verified that speed dropdown shows 'Faster' as selected
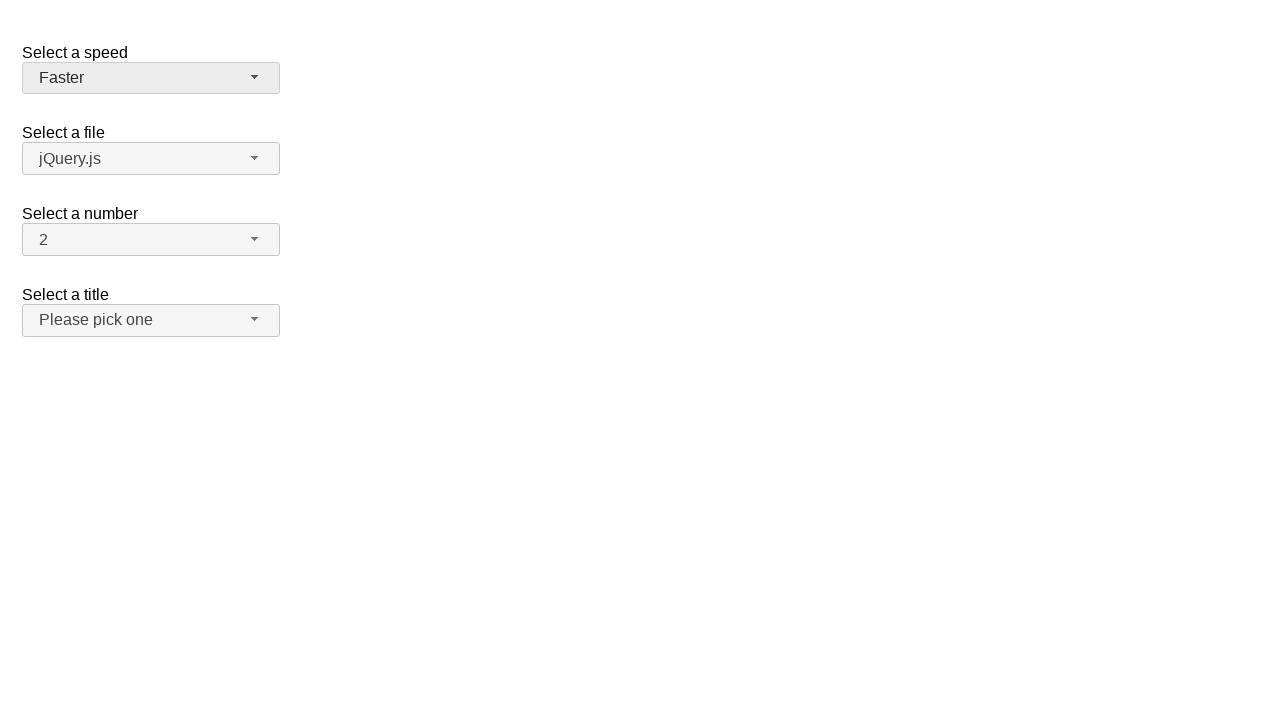

Waited 2 seconds
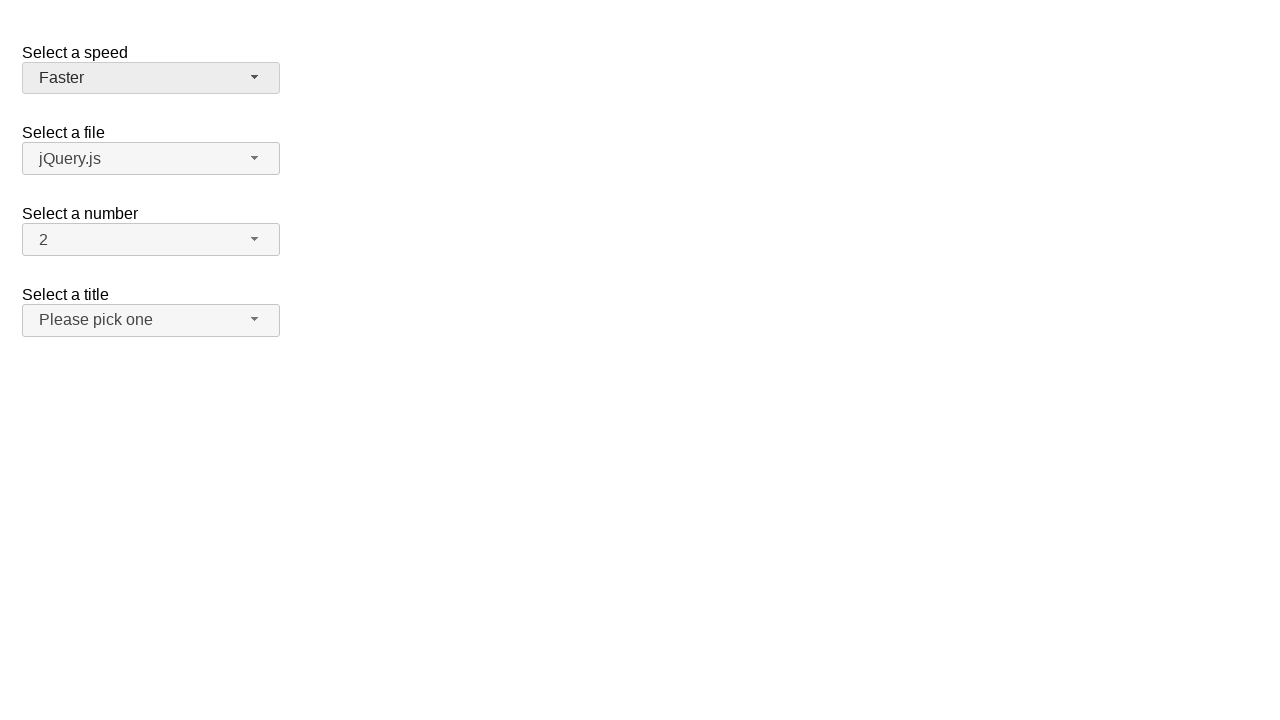

Clicked speed dropdown button to open menu at (151, 78) on span#speed-button
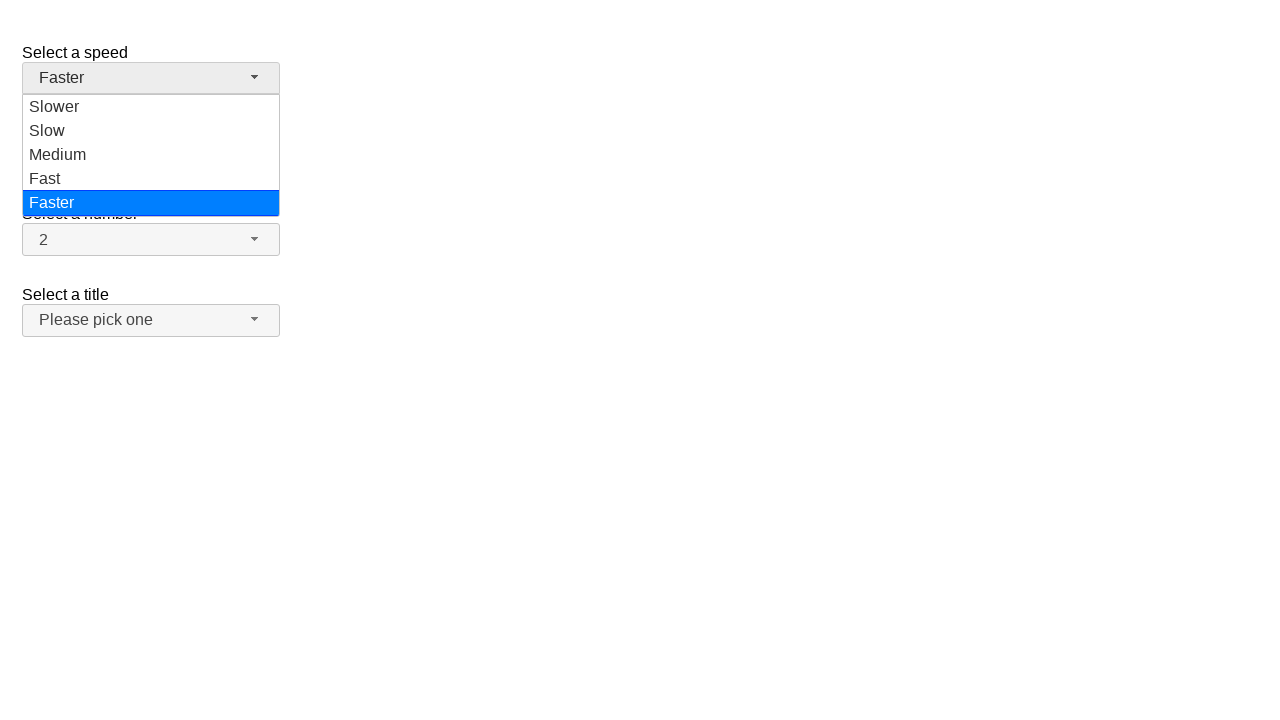

Selected 'Slower' option from speed dropdown at (151, 107) on ul#speed-menu div[role='option']:has-text('Slower')
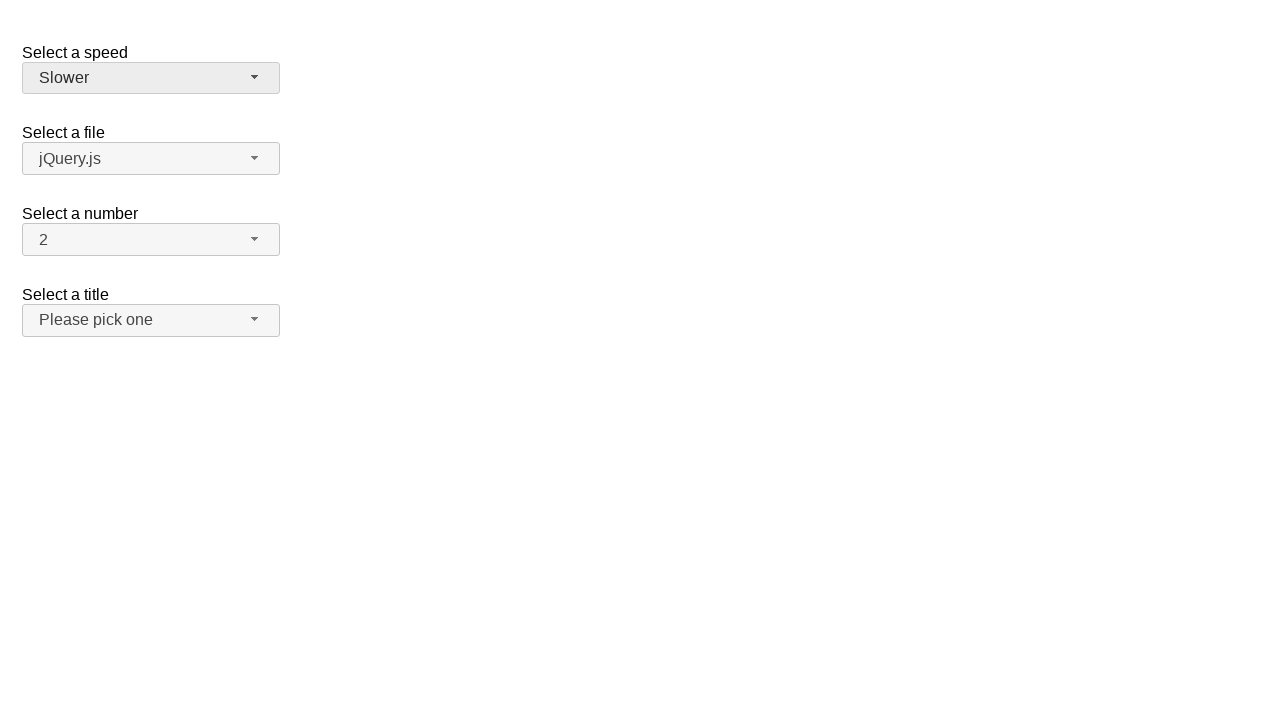

Verified that speed dropdown shows 'Slower' as selected
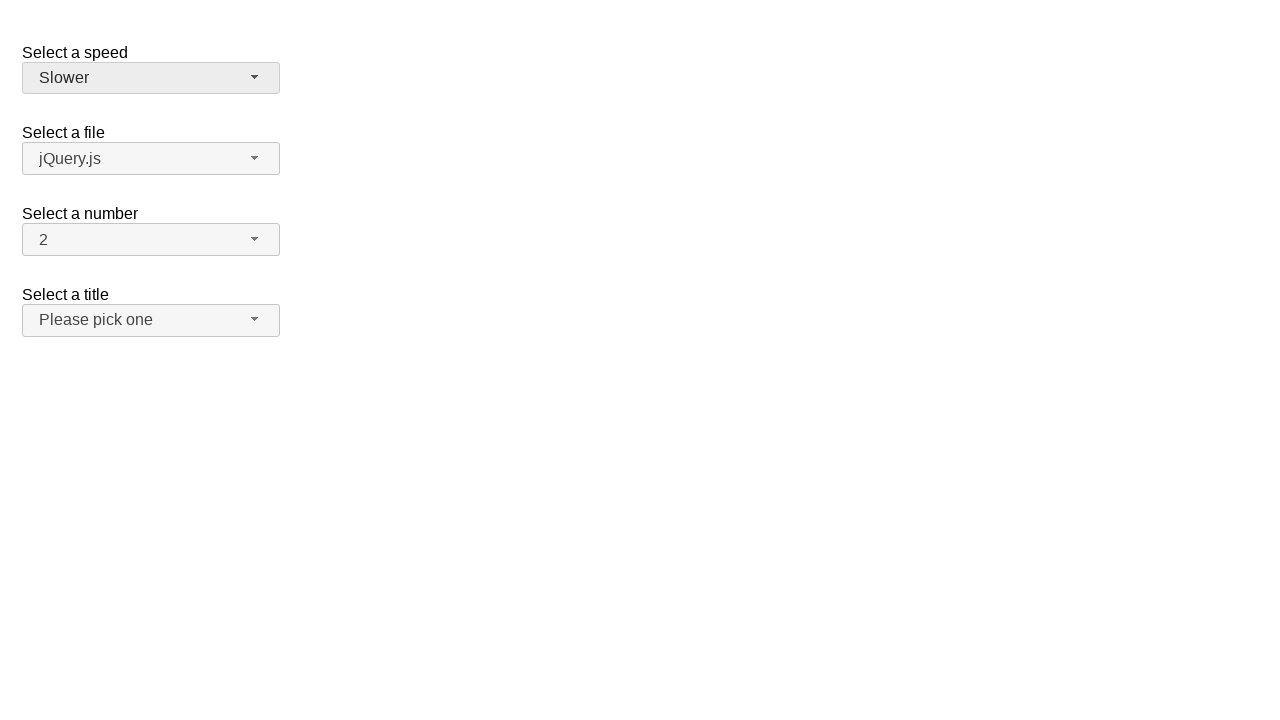

Waited 2 seconds
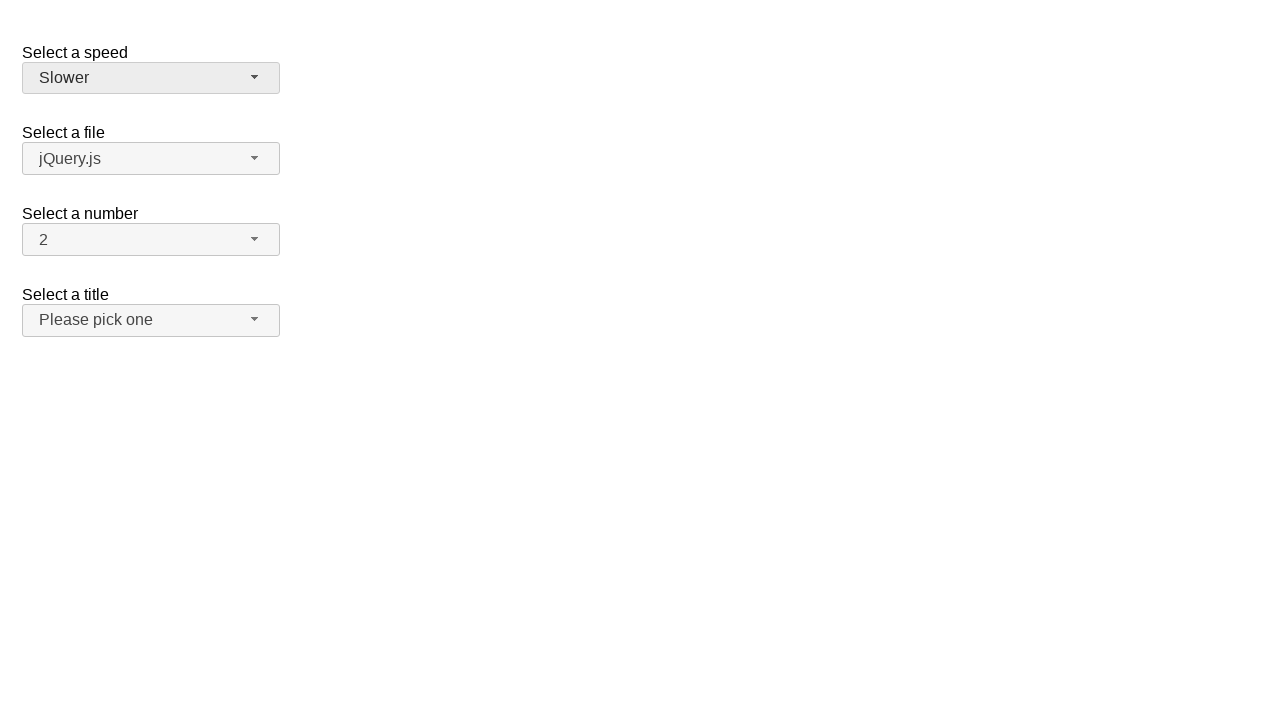

Clicked salutation dropdown button to open menu at (151, 320) on span#salutation-button
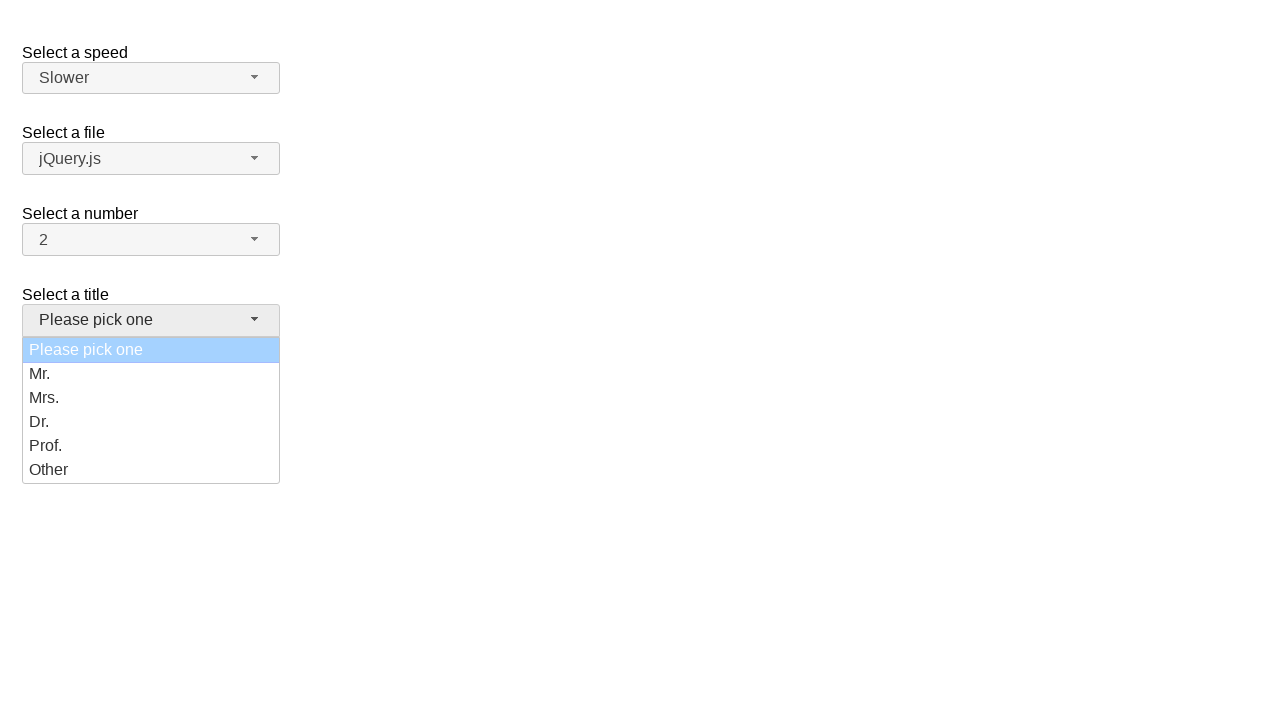

Selected 'Prof.' option from salutation dropdown at (151, 446) on ul#salutation-menu div[role='option']:has-text('Prof.')
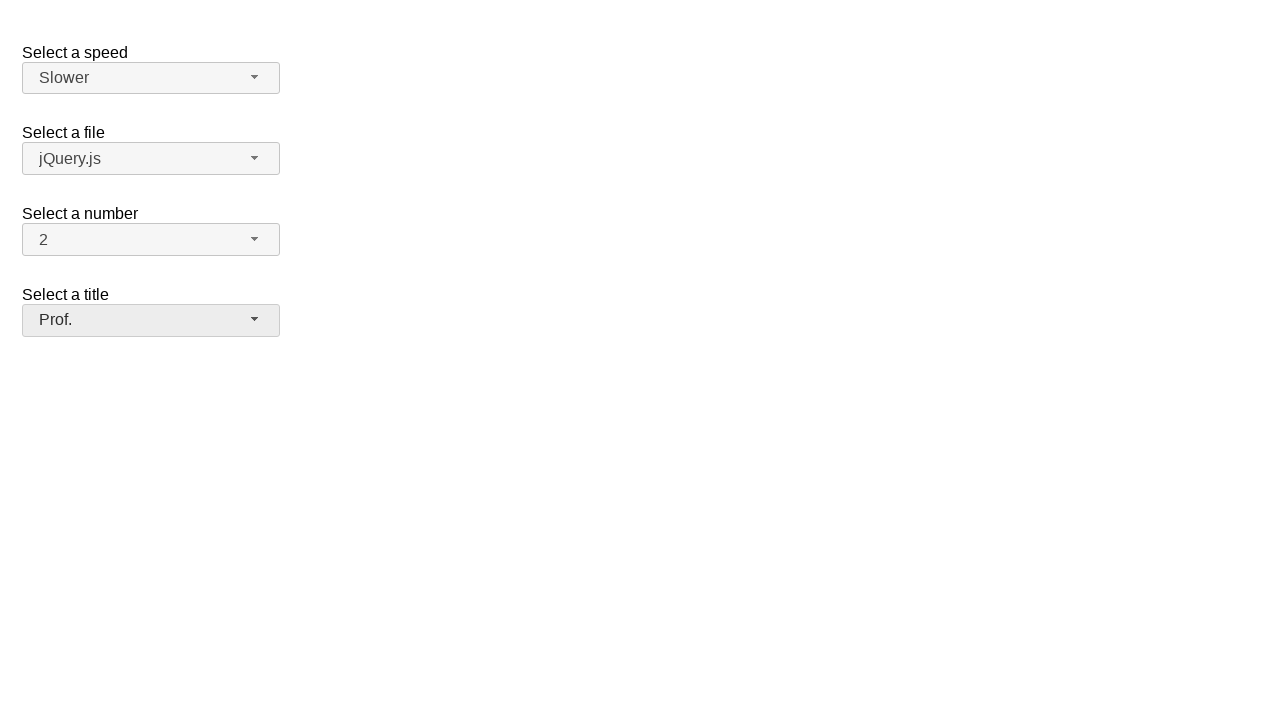

Verified that salutation dropdown shows 'Prof.' as selected
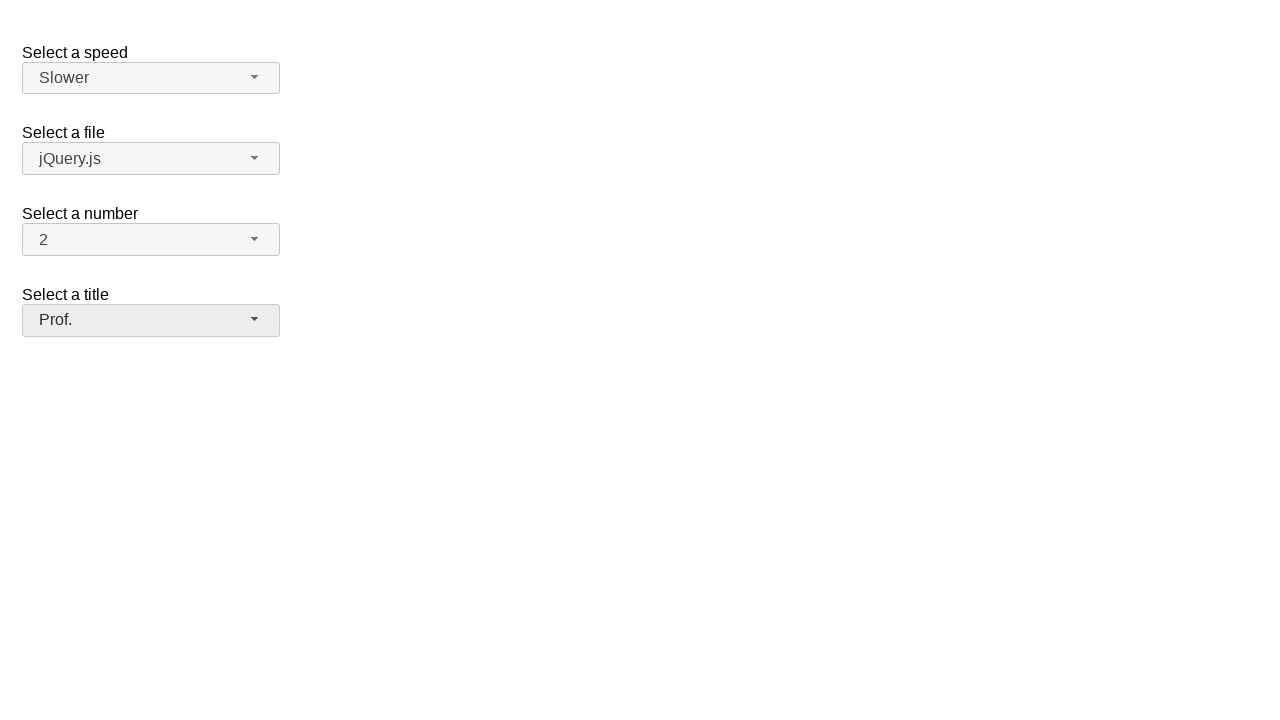

Waited 2 seconds
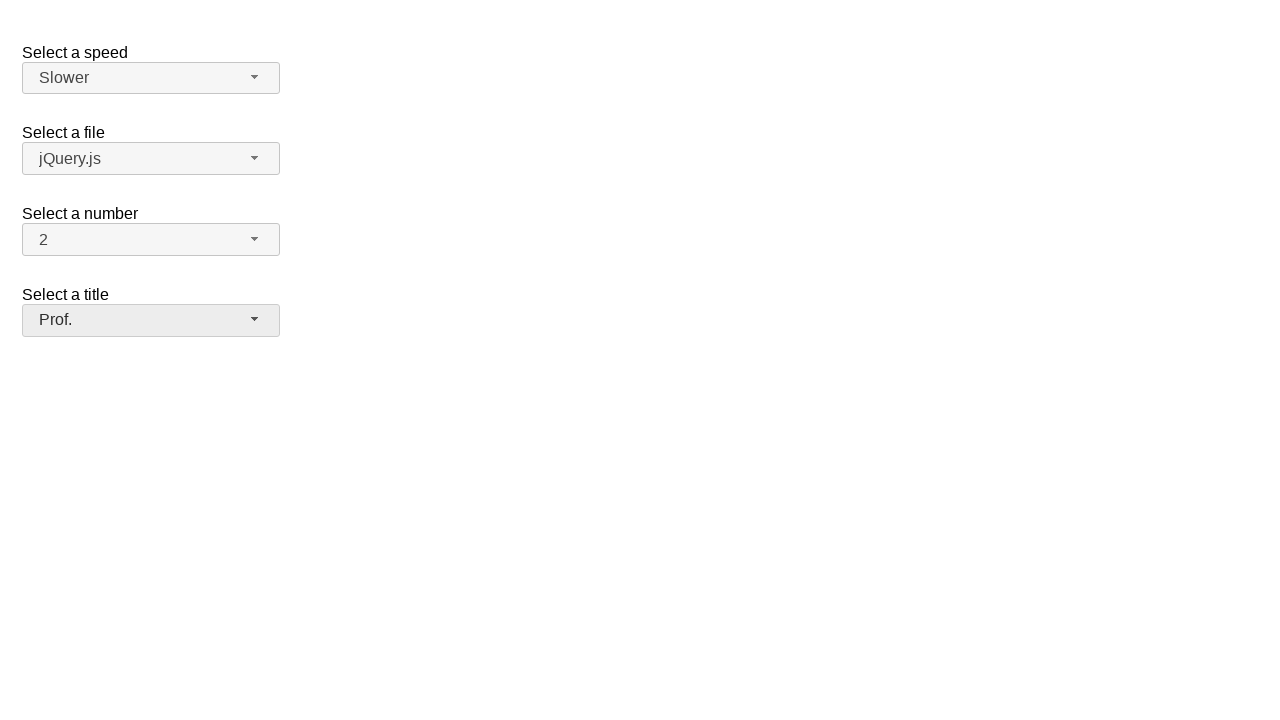

Clicked salutation dropdown button to open menu at (151, 320) on span#salutation-button
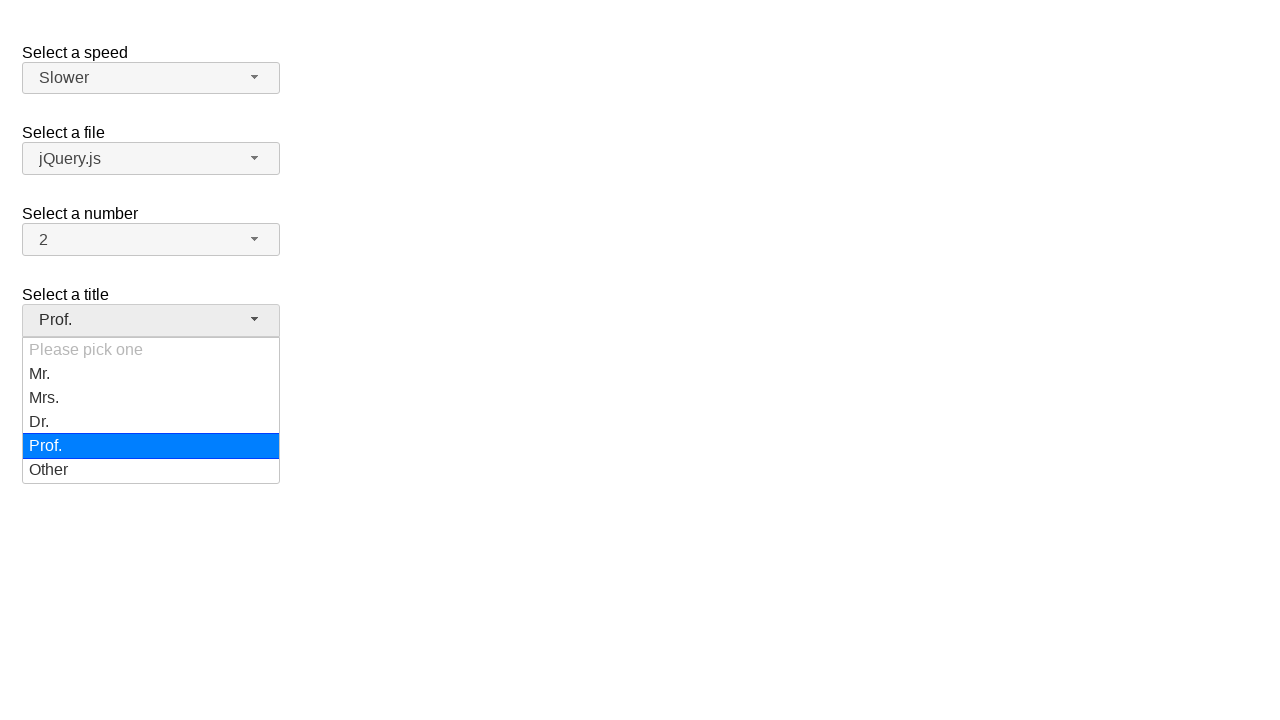

Selected 'Mrs.' option from salutation dropdown at (151, 398) on ul#salutation-menu div[role='option']:has-text('Mrs.')
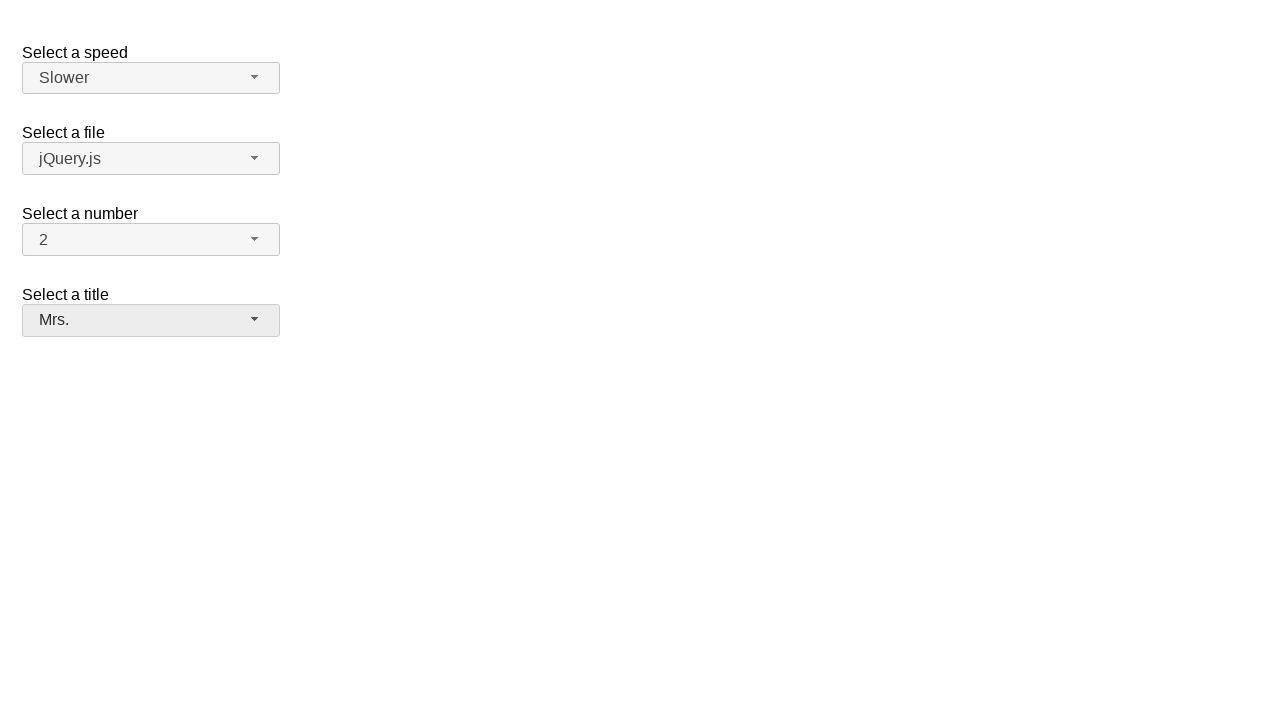

Verified that salutation dropdown shows 'Mrs.' as selected
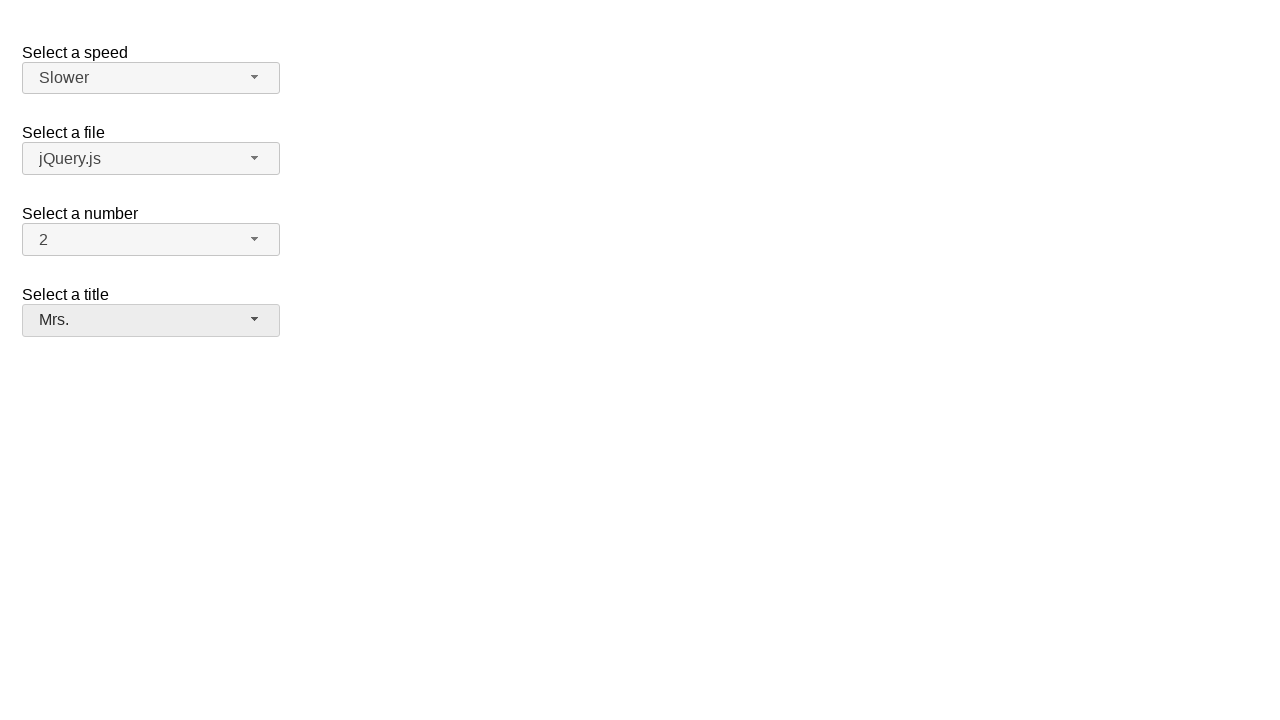

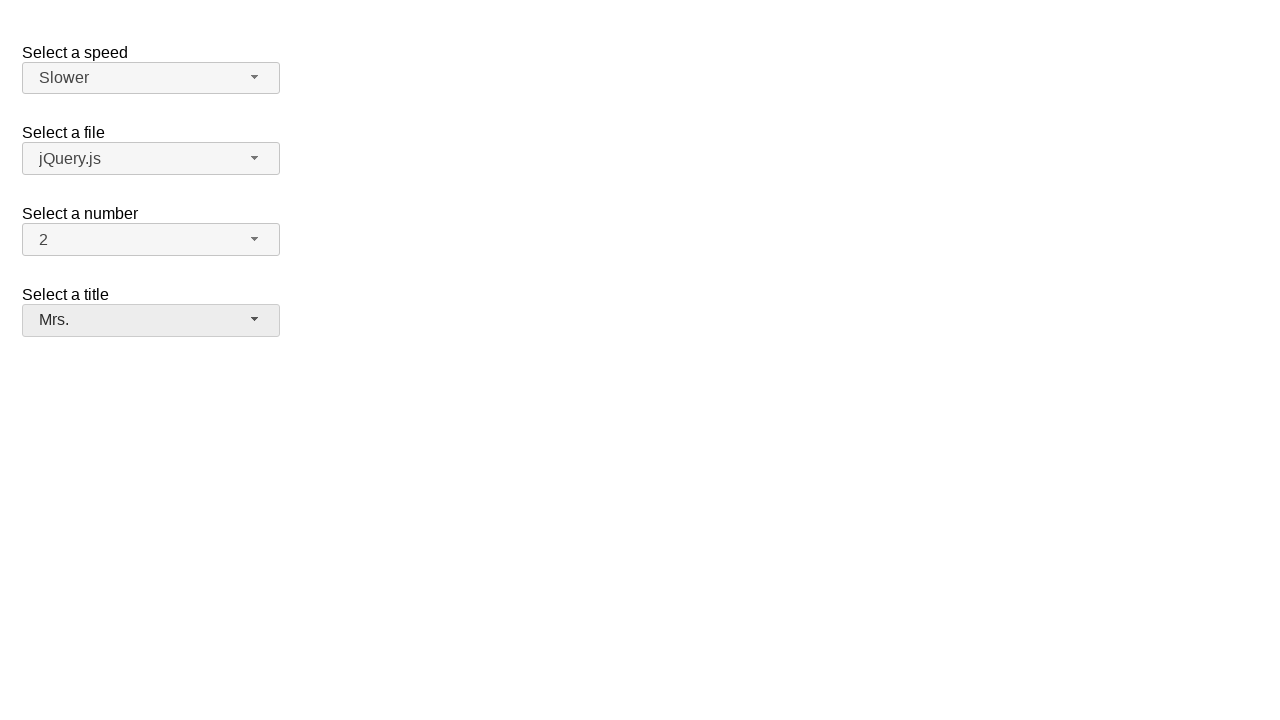